Tests the UK DVLA vehicle information lookup service by navigating to the service, clicking "Start now", entering a vehicle registration number, and verifying that vehicle details are displayed.

Starting URL: https://www.gov.uk/get-vehicle-information-from-dvla

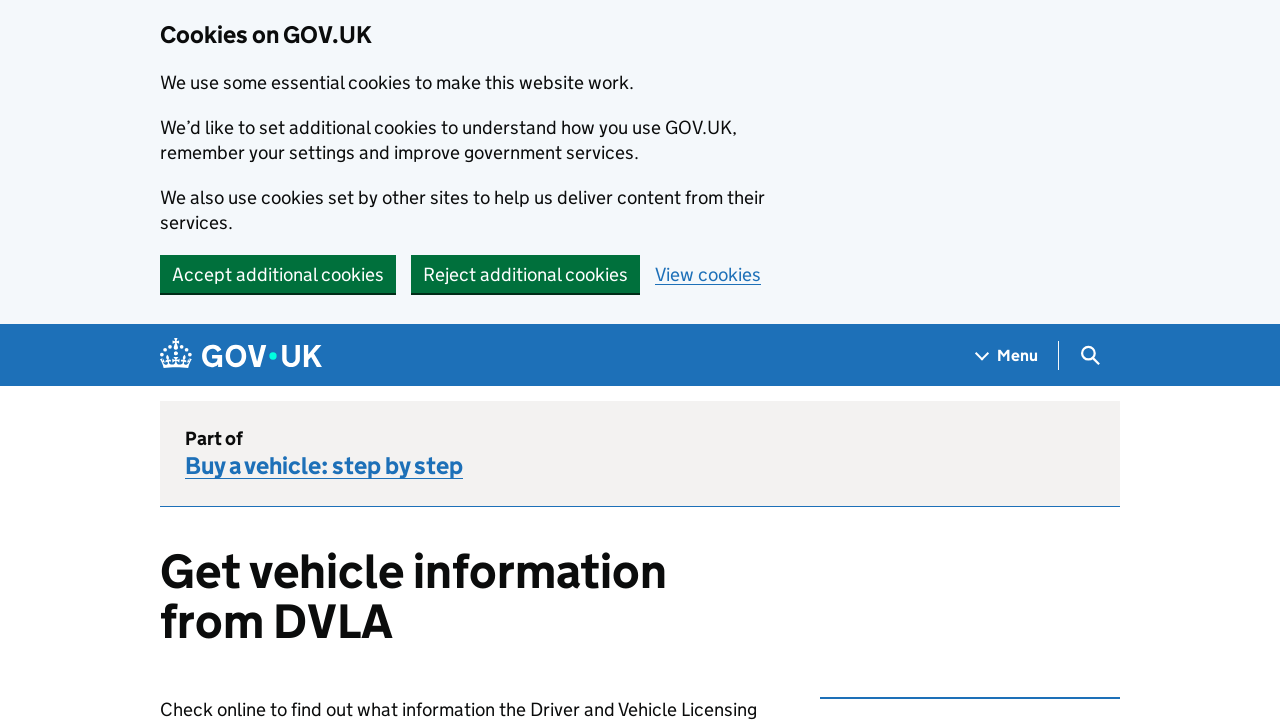

Clicked 'Start now' button to begin the UK DVLA vehicle information lookup service at (224, 360) on text=Start now
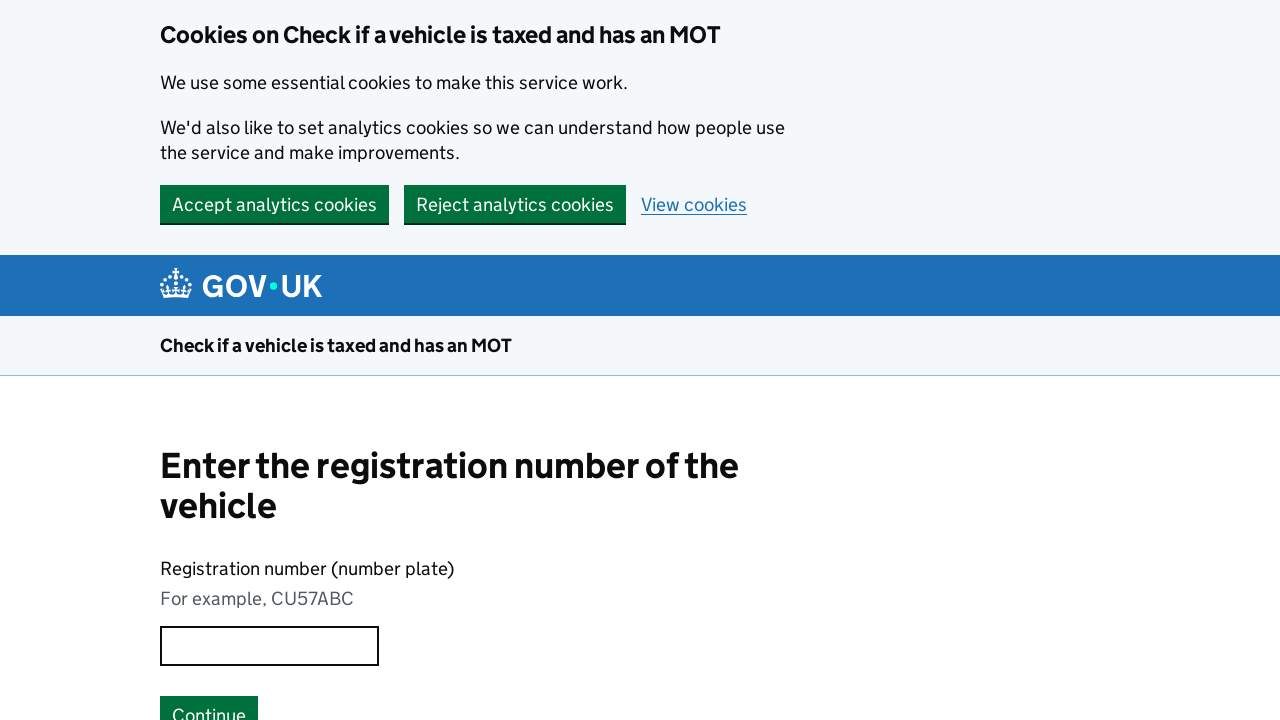

Registration input page loaded
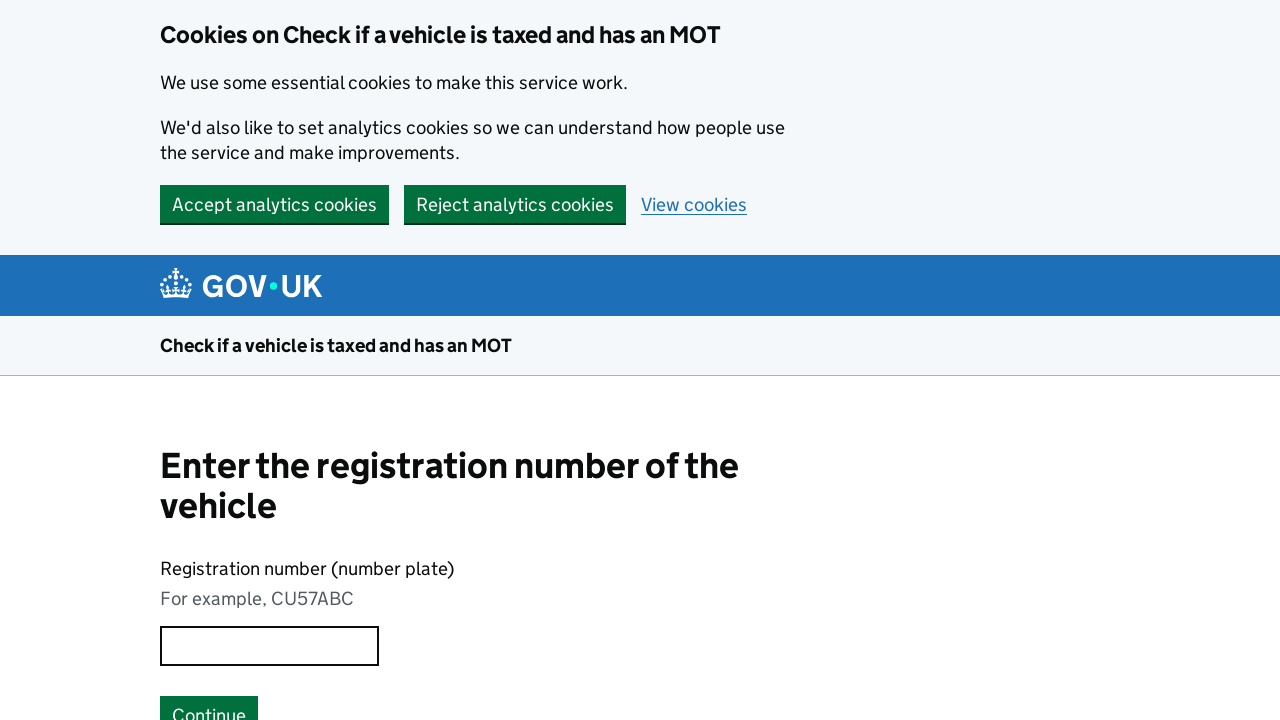

Entered vehicle registration number 'OV64EKE' into input field on input[type='text']
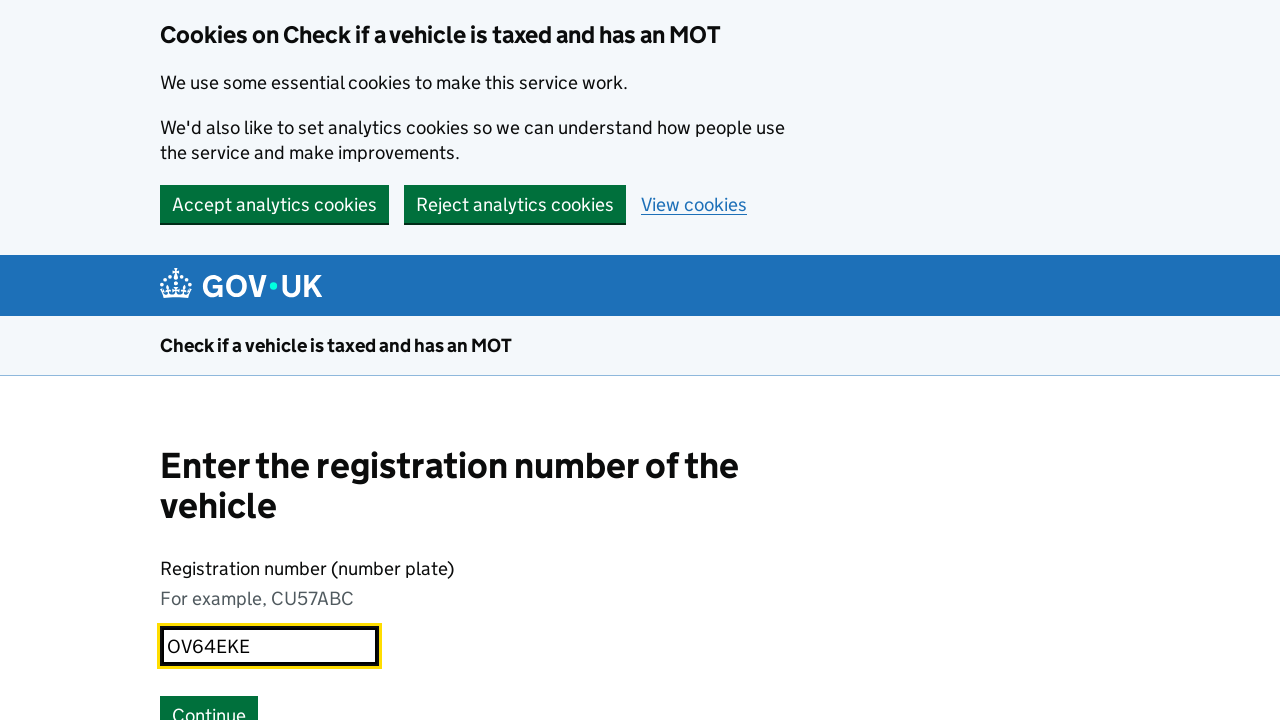

Clicked 'Continue' button to submit vehicle registration at (209, 701) on text=Continue
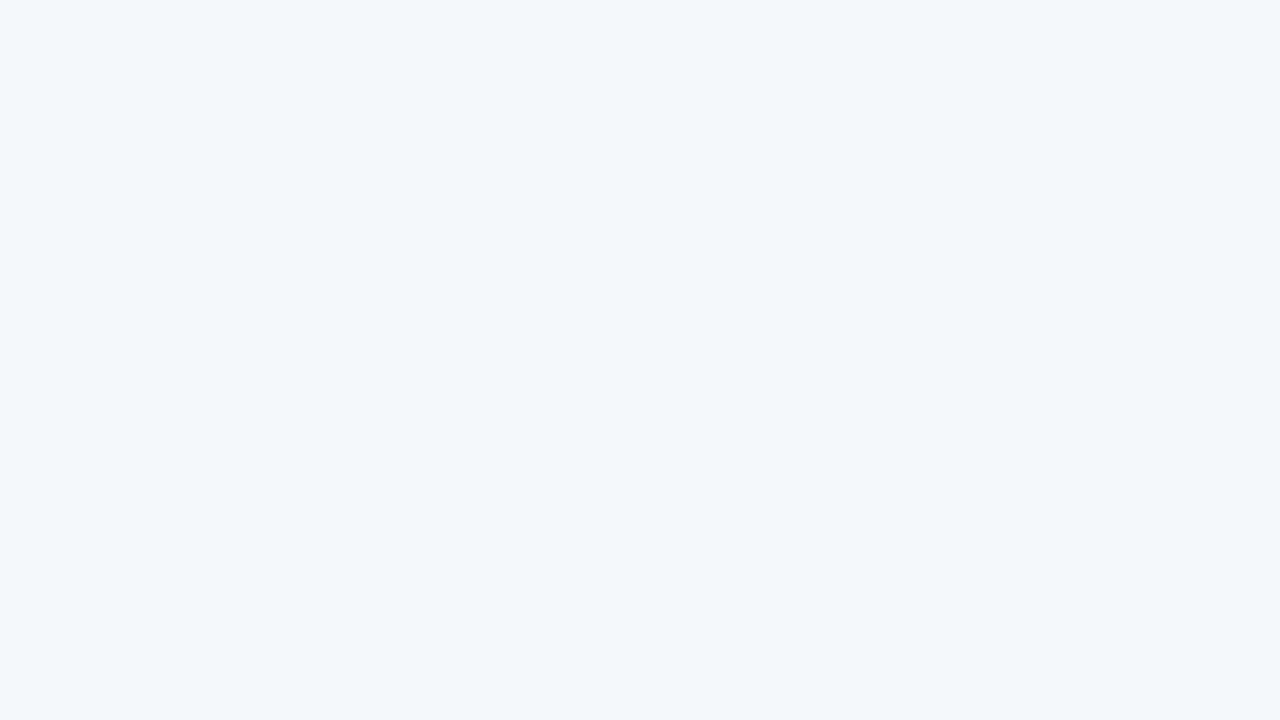

Vehicle details page loaded and results verified
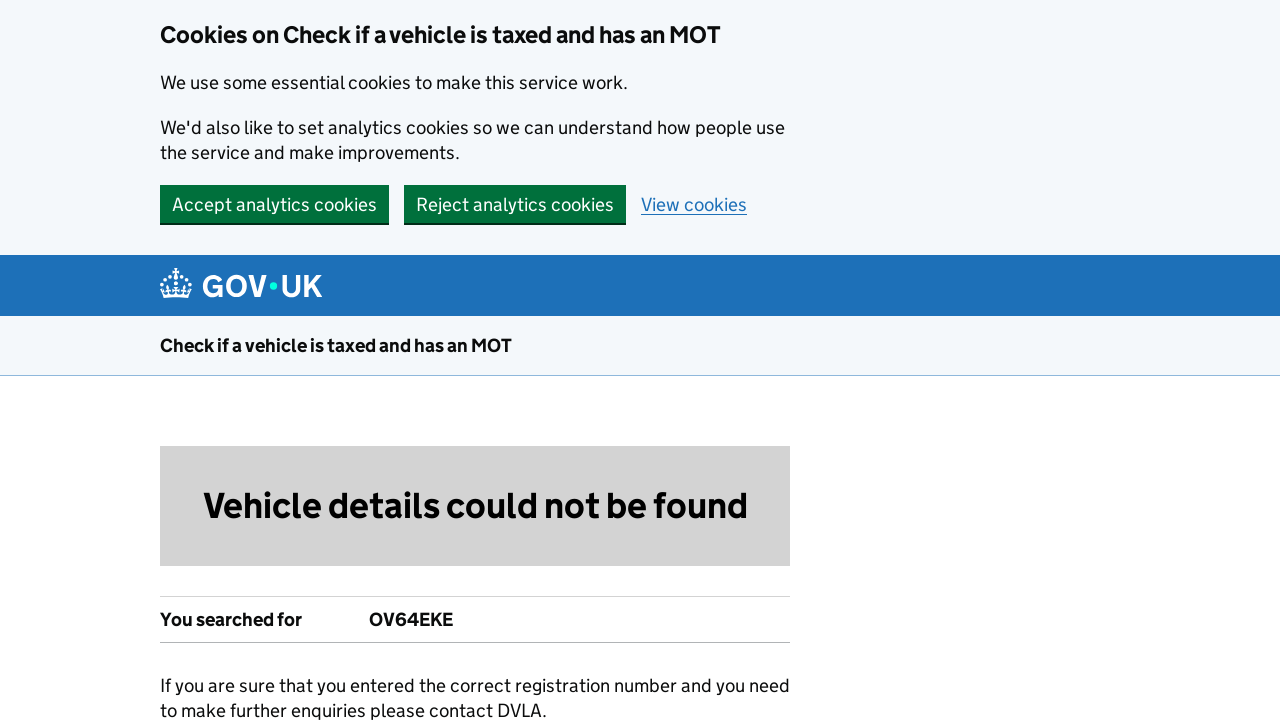

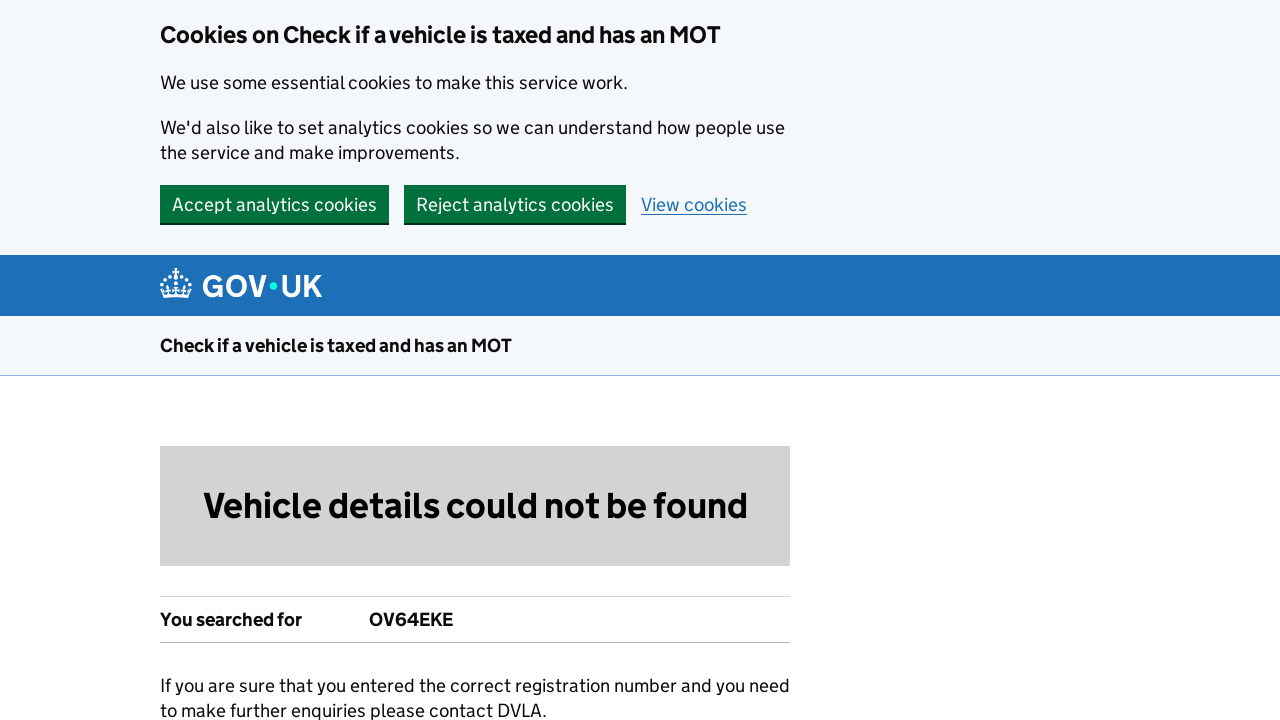